Tests the Indian Railways website by searching for trains between two stations and verifying the train table results

Starting URL: https://erail.in/

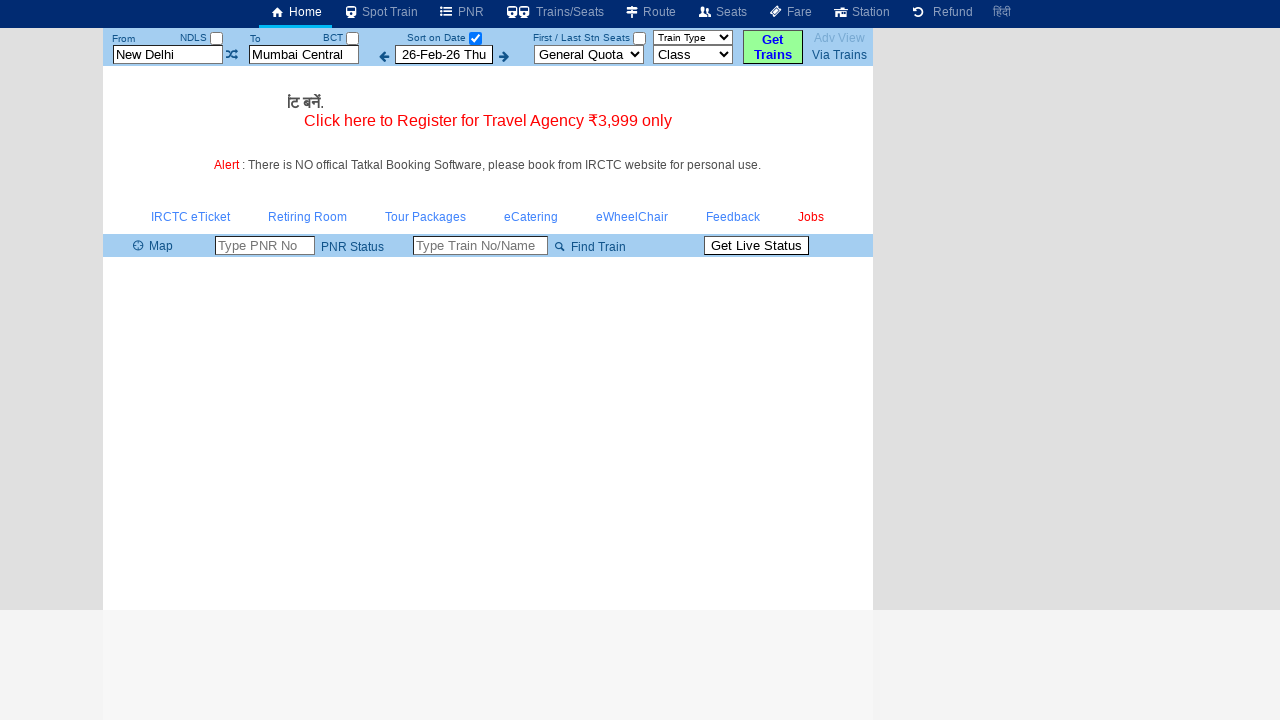

Cleared the 'From' station field on #txtStationFrom
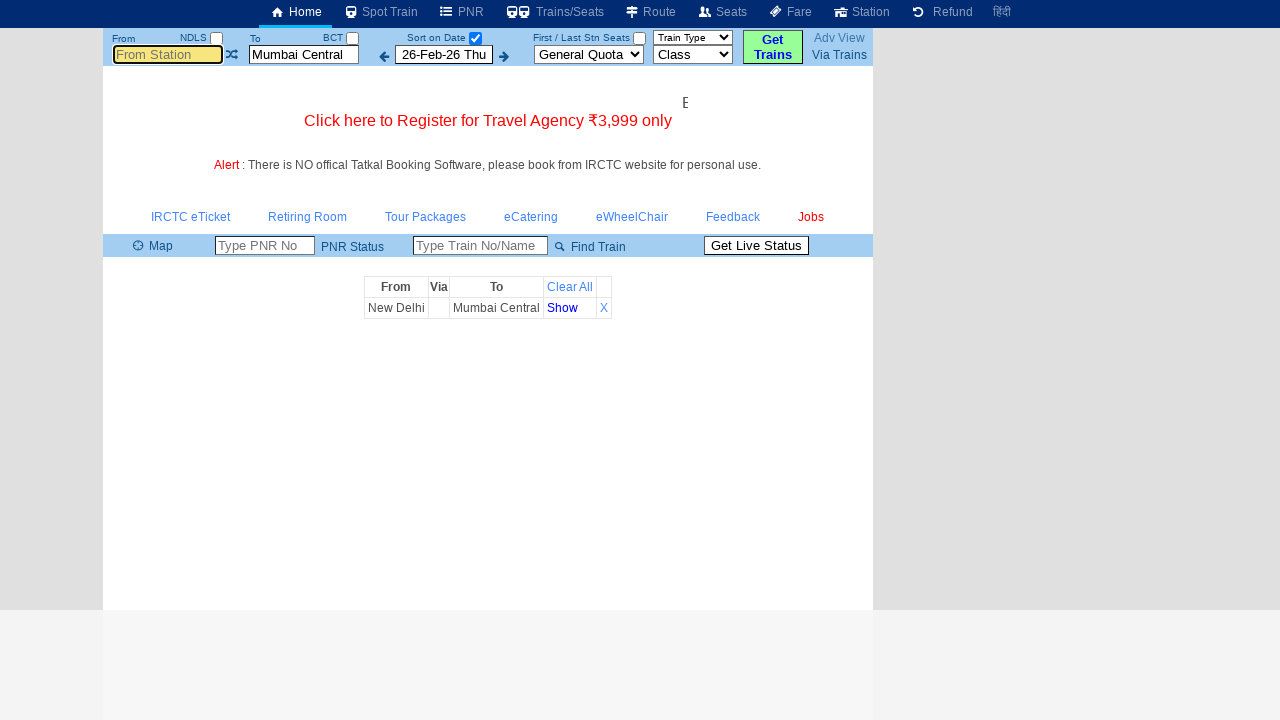

Filled 'From' station field with 'MAS' (Chennai Central) on #txtStationFrom
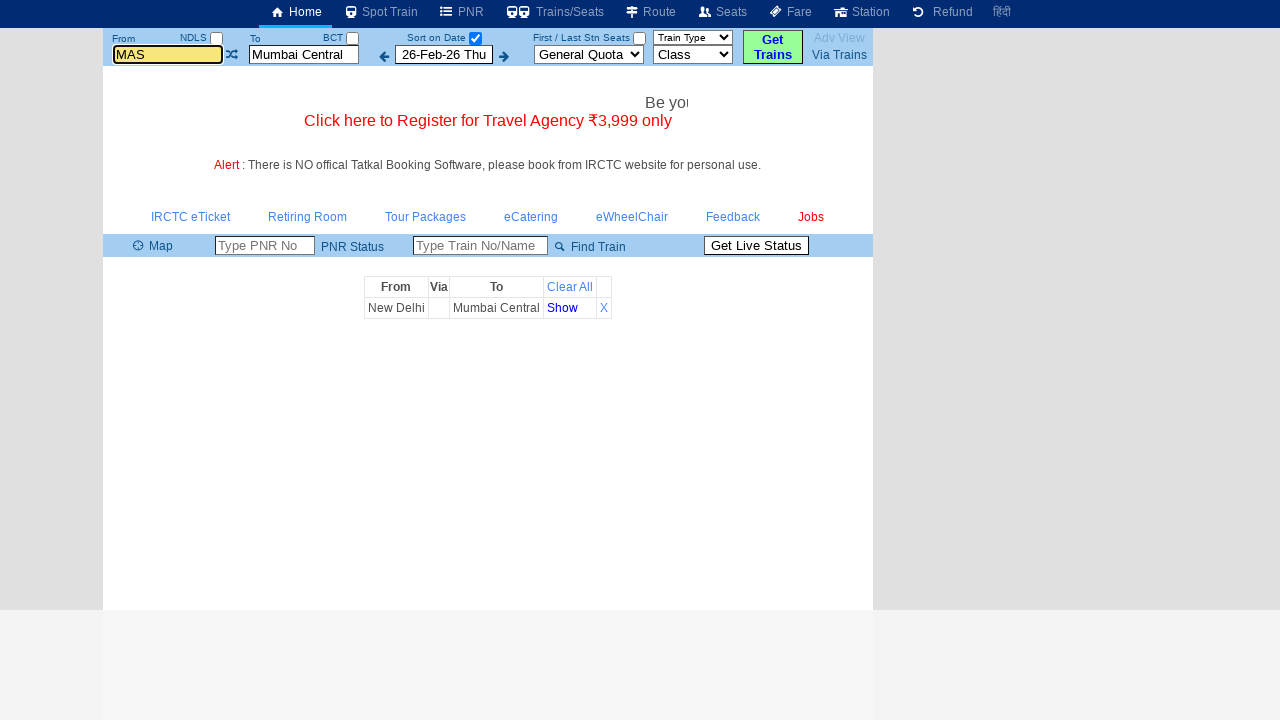

Pressed Enter to confirm 'From' station selection on #txtStationFrom
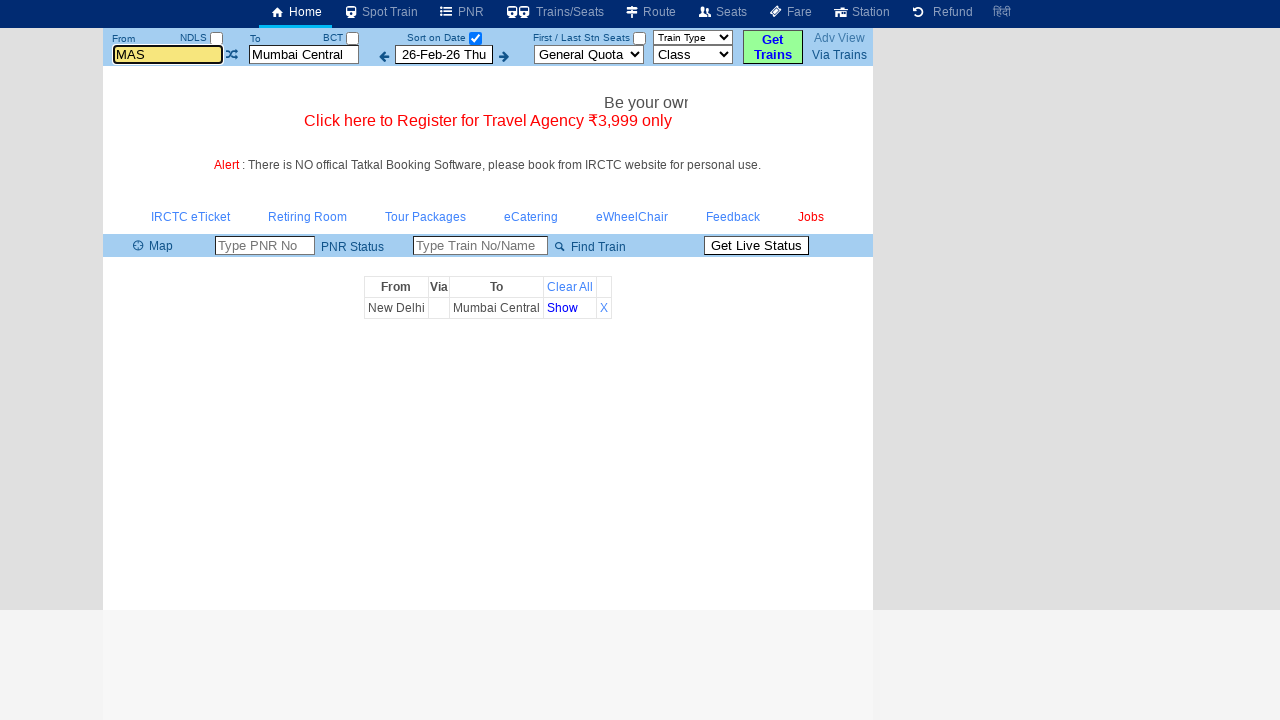

Cleared the 'To' station field on #txtStationTo
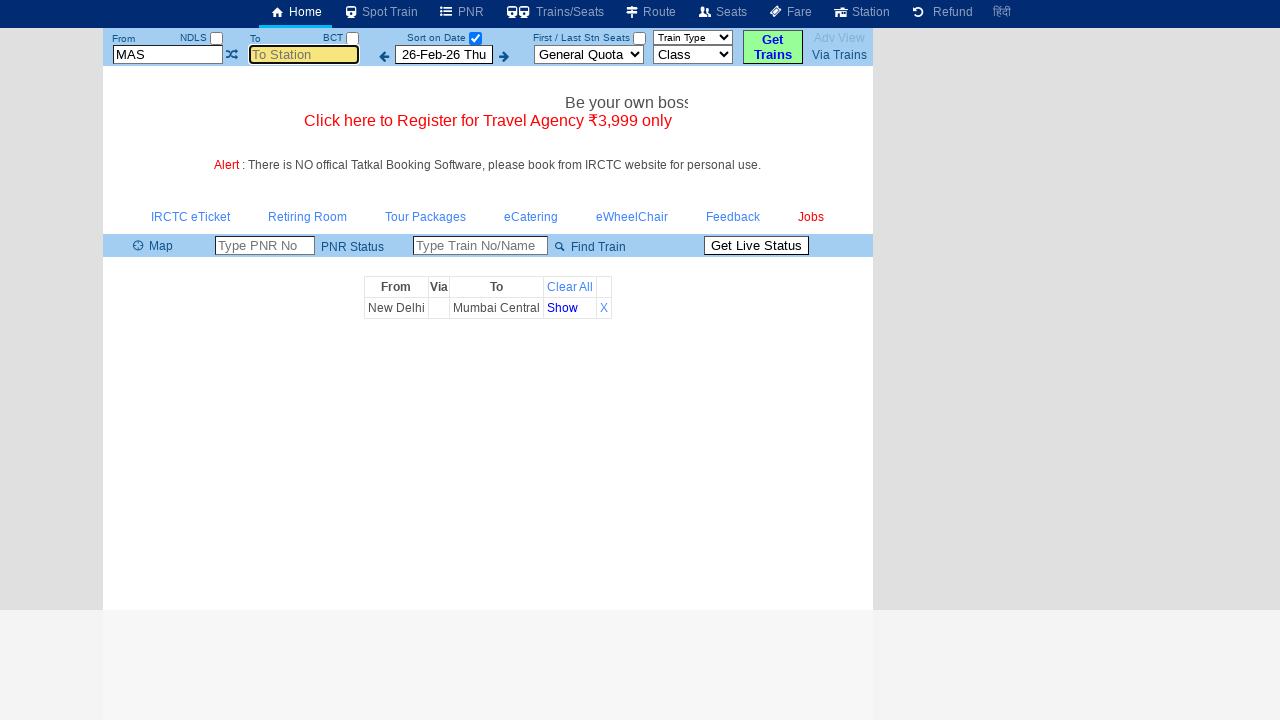

Filled 'To' station field with 'MDU' (Madurai) on #txtStationTo
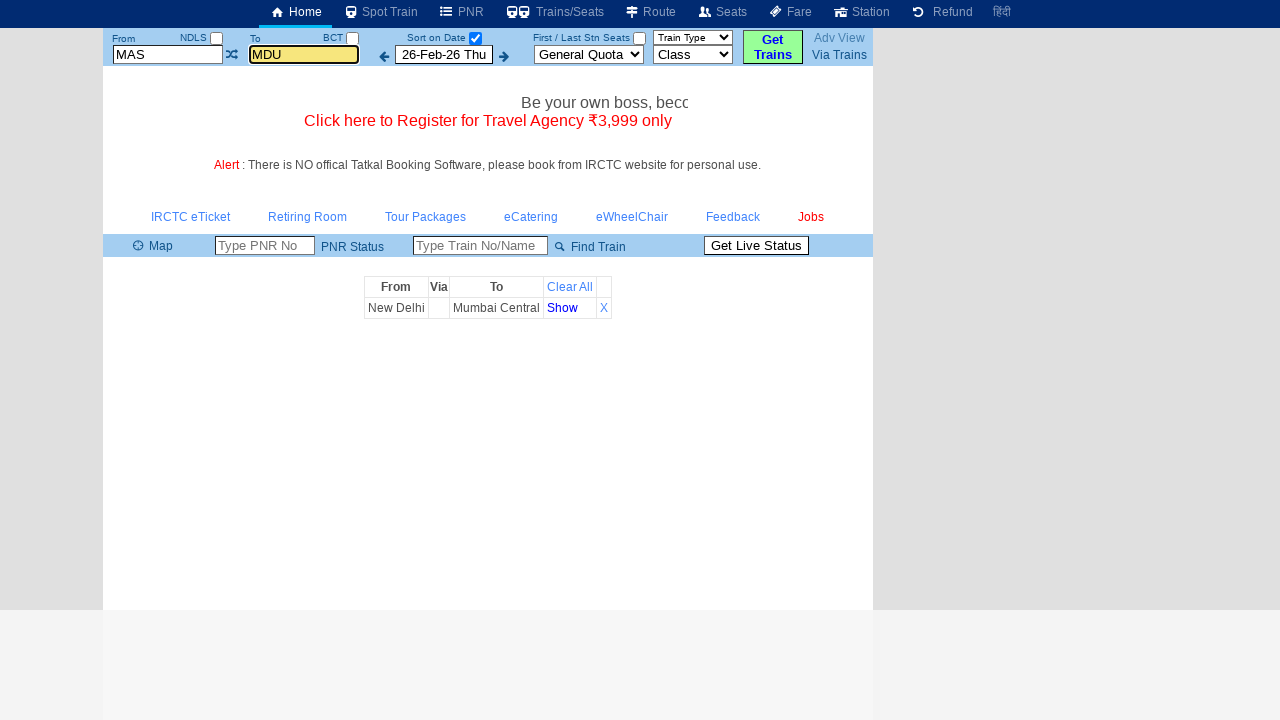

Pressed Enter to confirm 'To' station selection on #txtStationTo
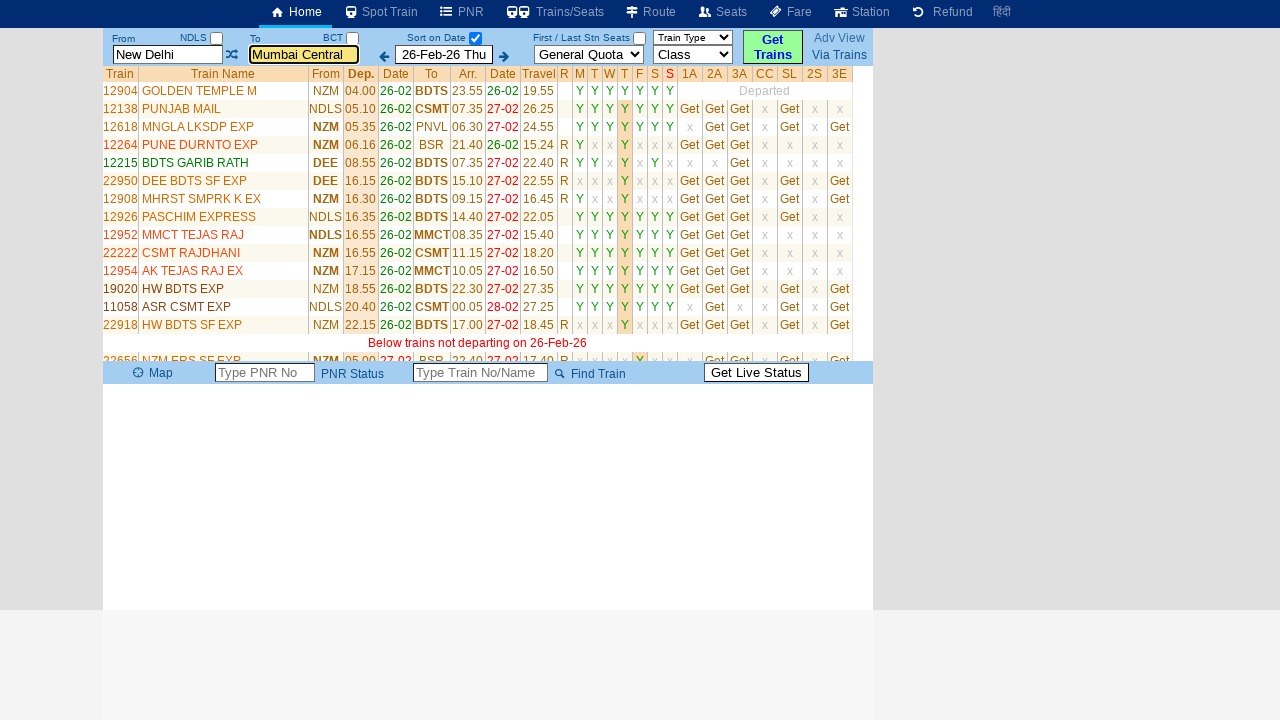

Unchecked the 'Select Date Only' checkbox at (475, 38) on #chkSelectDateOnly
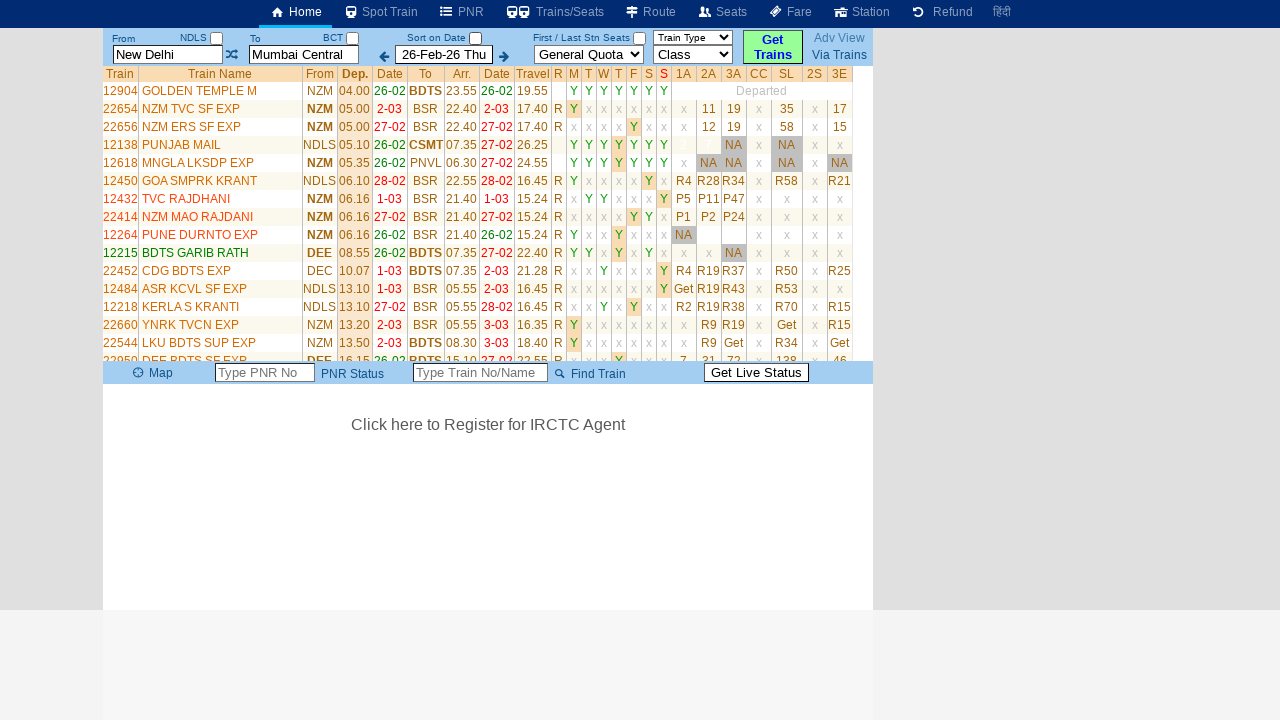

Train table loaded with results
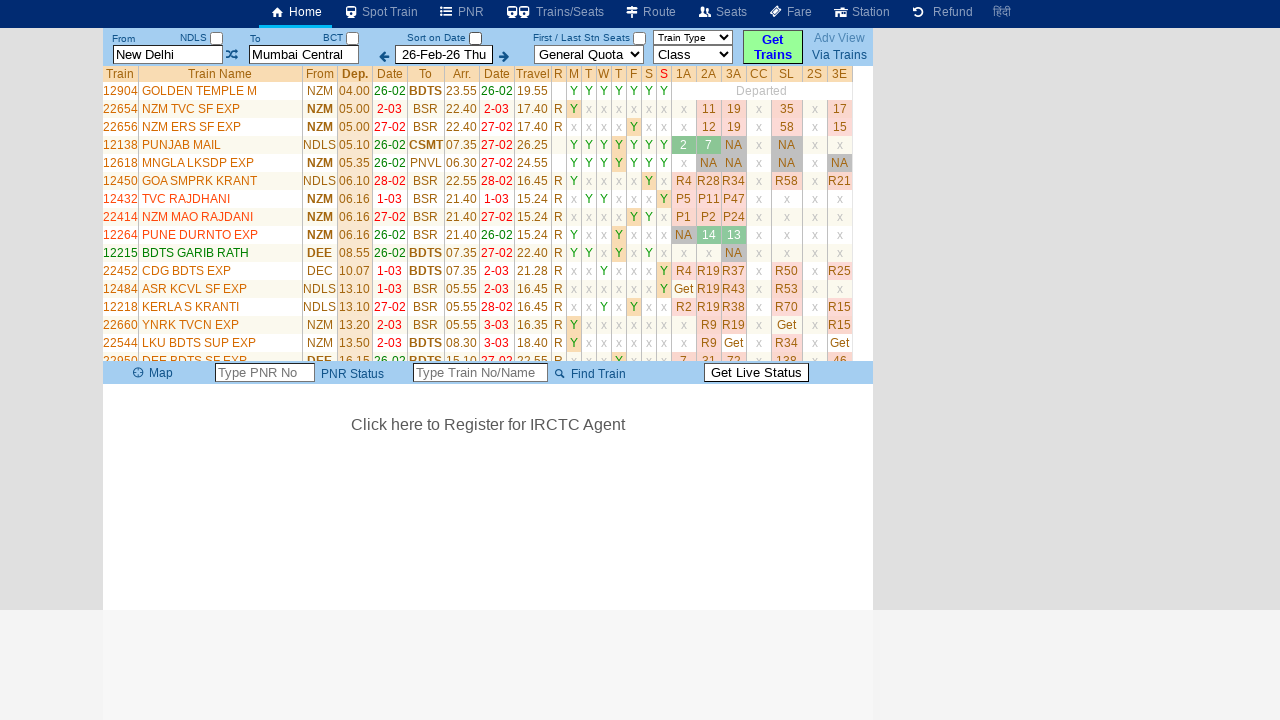

Verified 34 trains found in search results between MAS and MDU
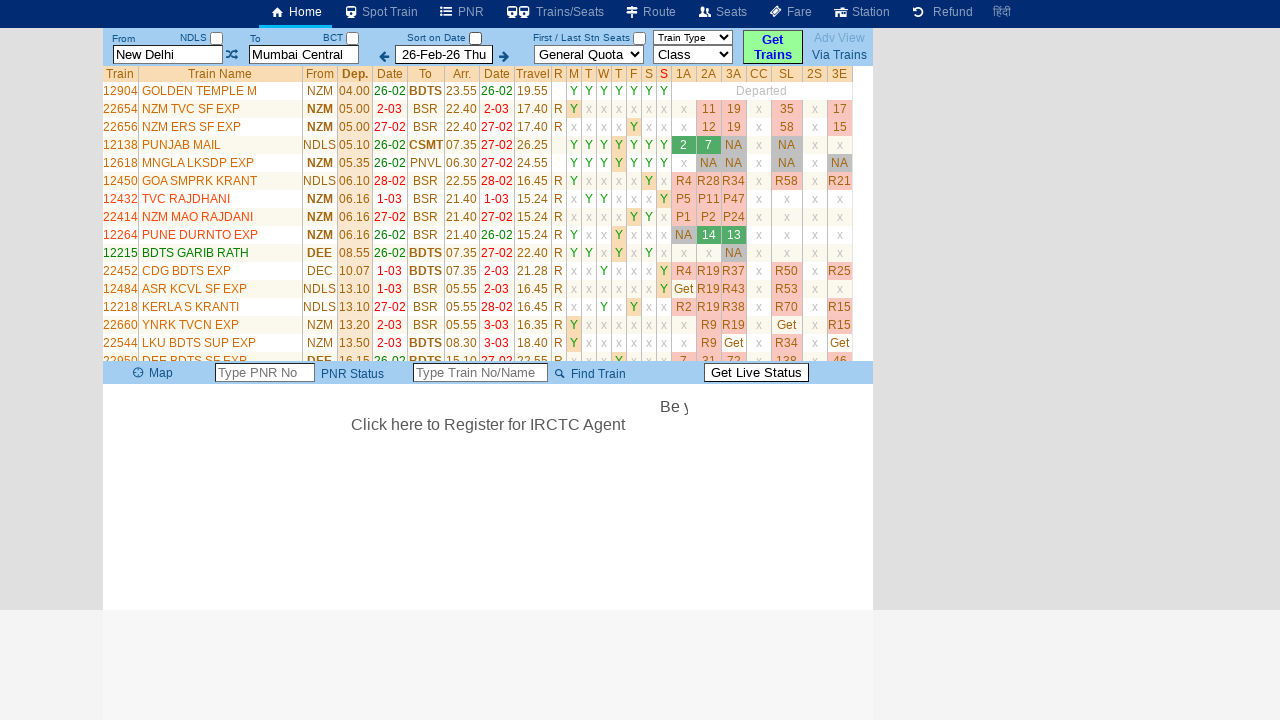

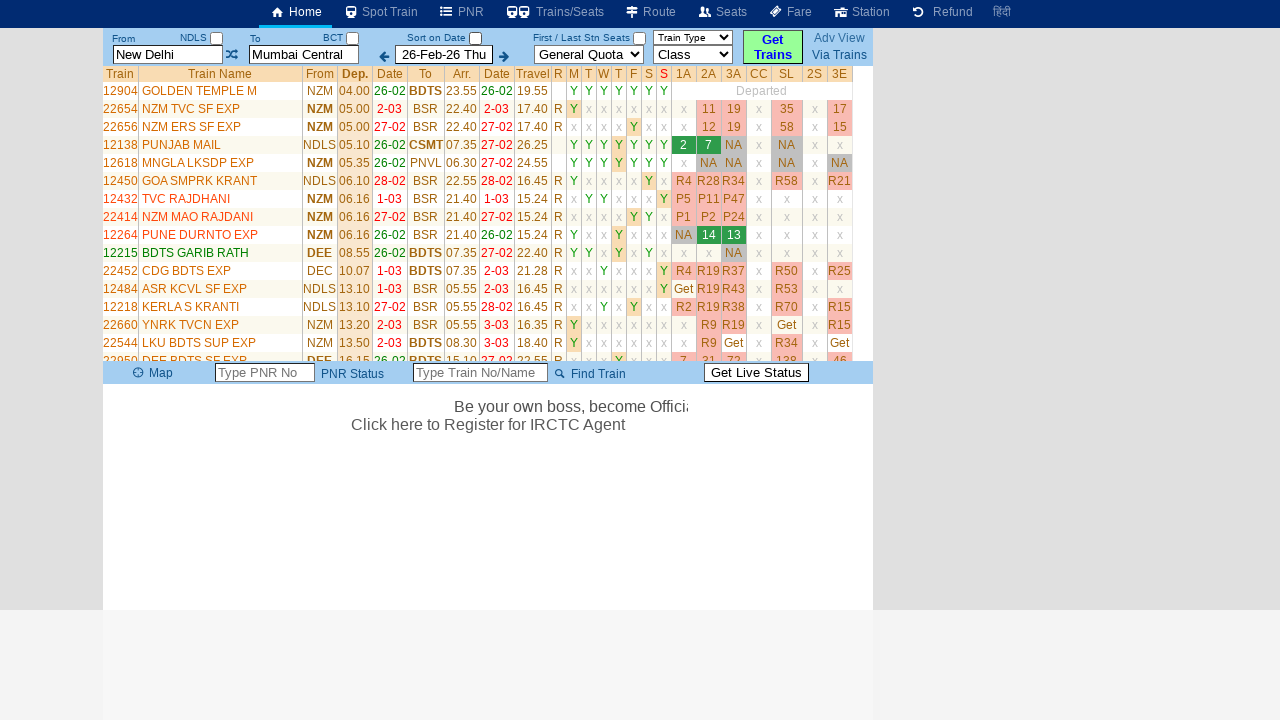